Tests multiple file upload functionality by uploading multiple files at once and verifying they appear in the upload list

Starting URL: https://blueimp.github.io/jQuery-File-Upload/

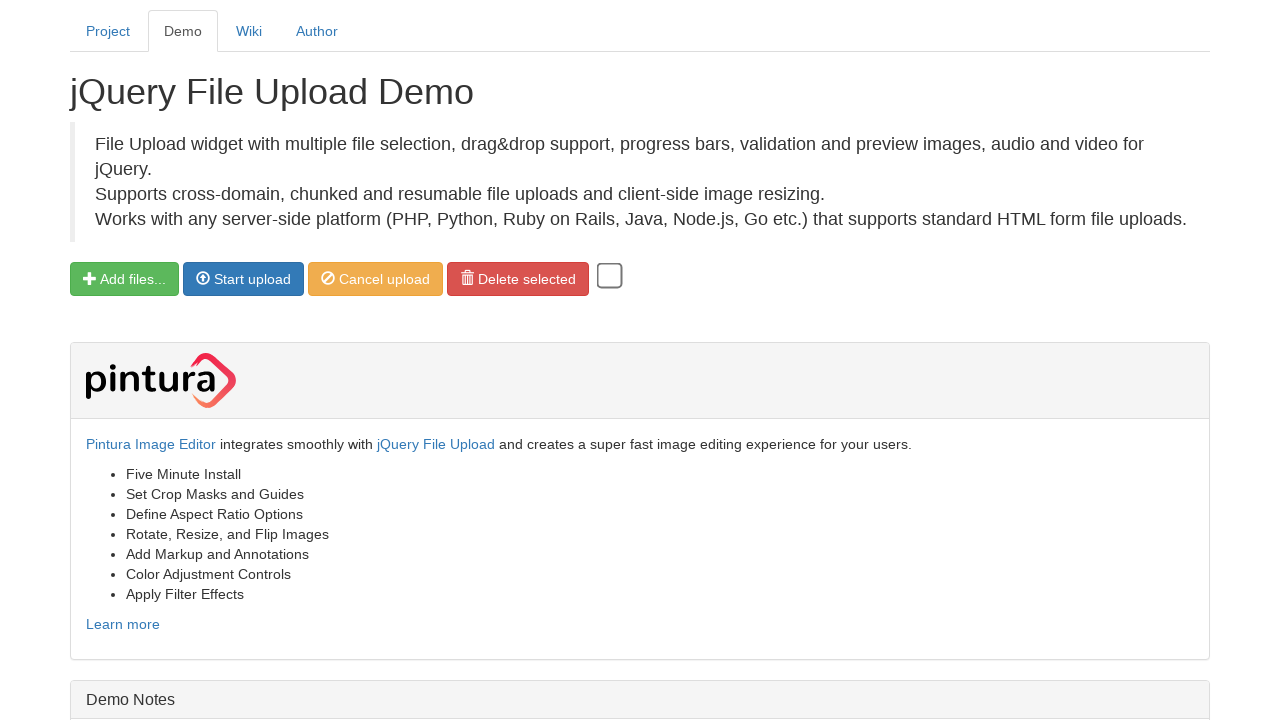

Waited for file input element to attach to the DOM
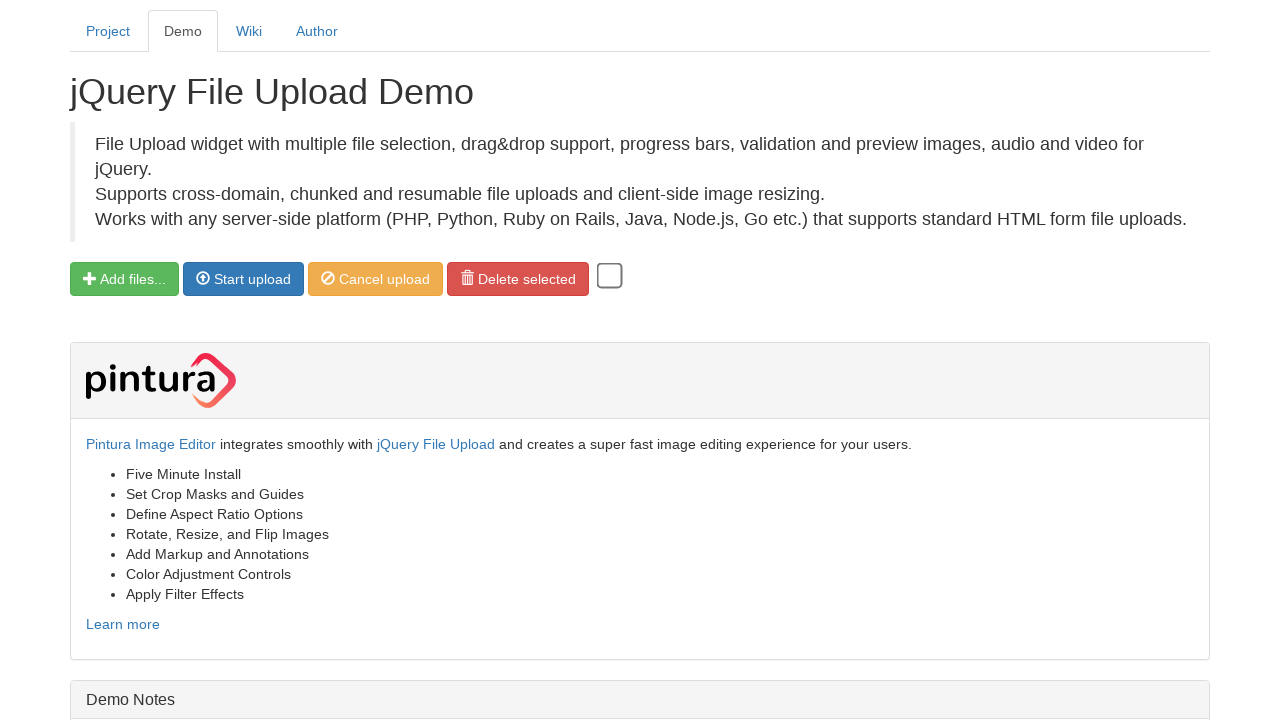

Located the file input element with name 'files[]'
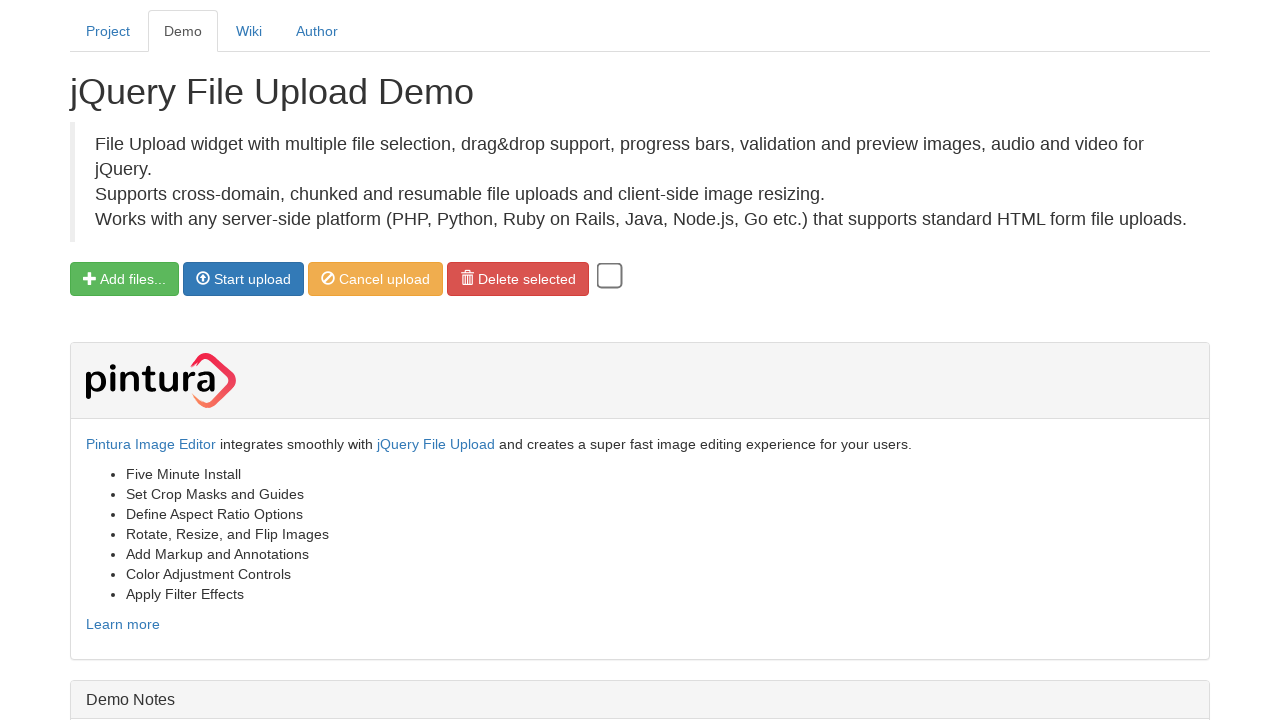

Verified that the file input element is visible
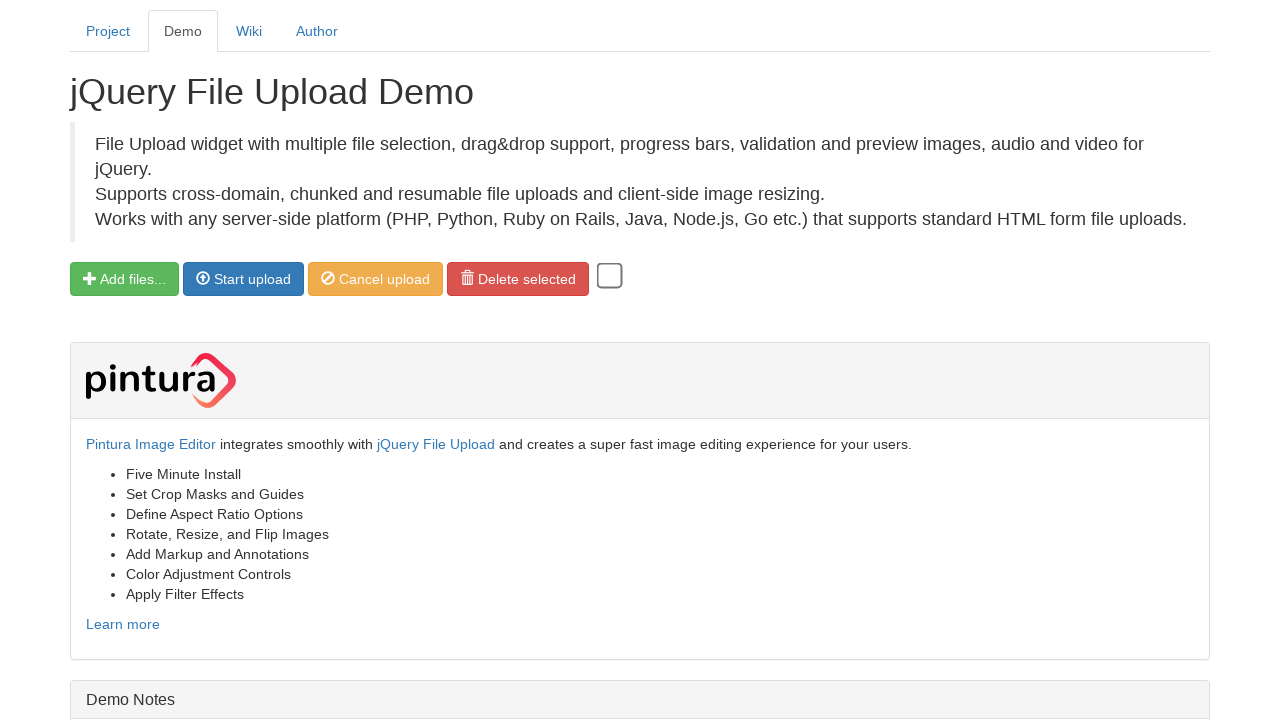

Waited for the file upload button to be available
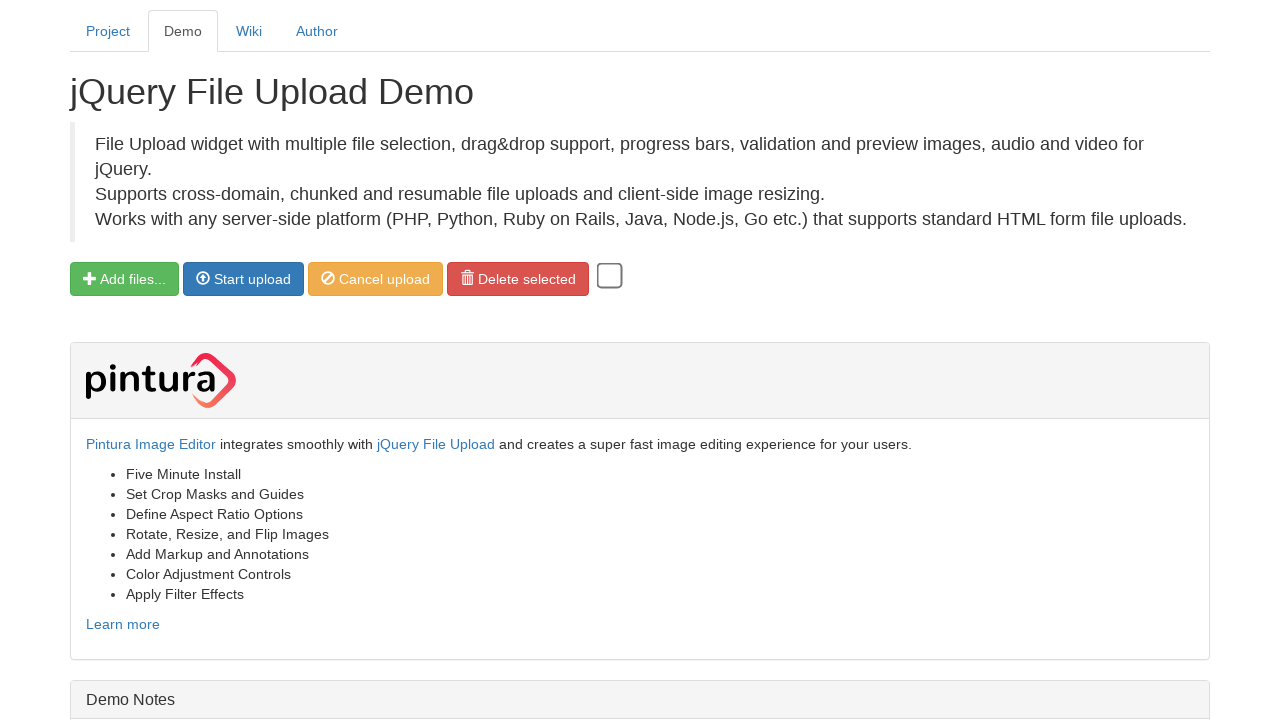

Located the 'Add files' button element
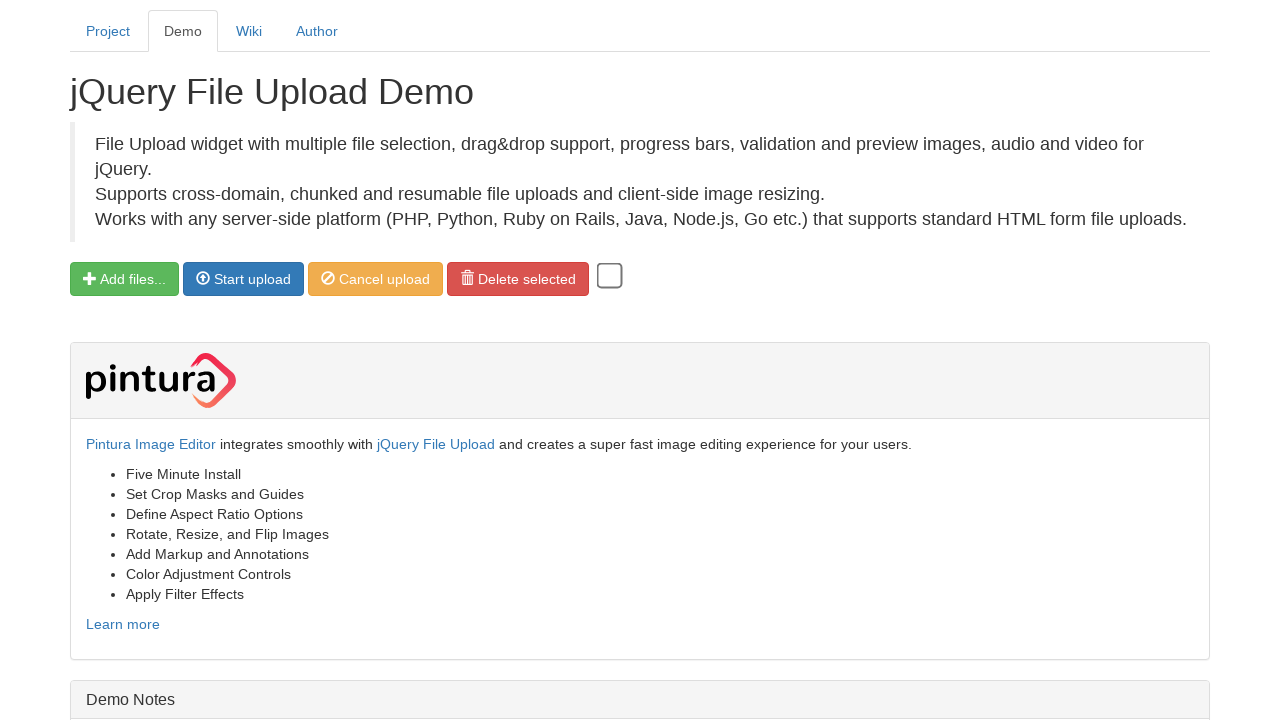

Clicked the 'Add files' button to open file selection dialog at (124, 279) on .fileinput-button
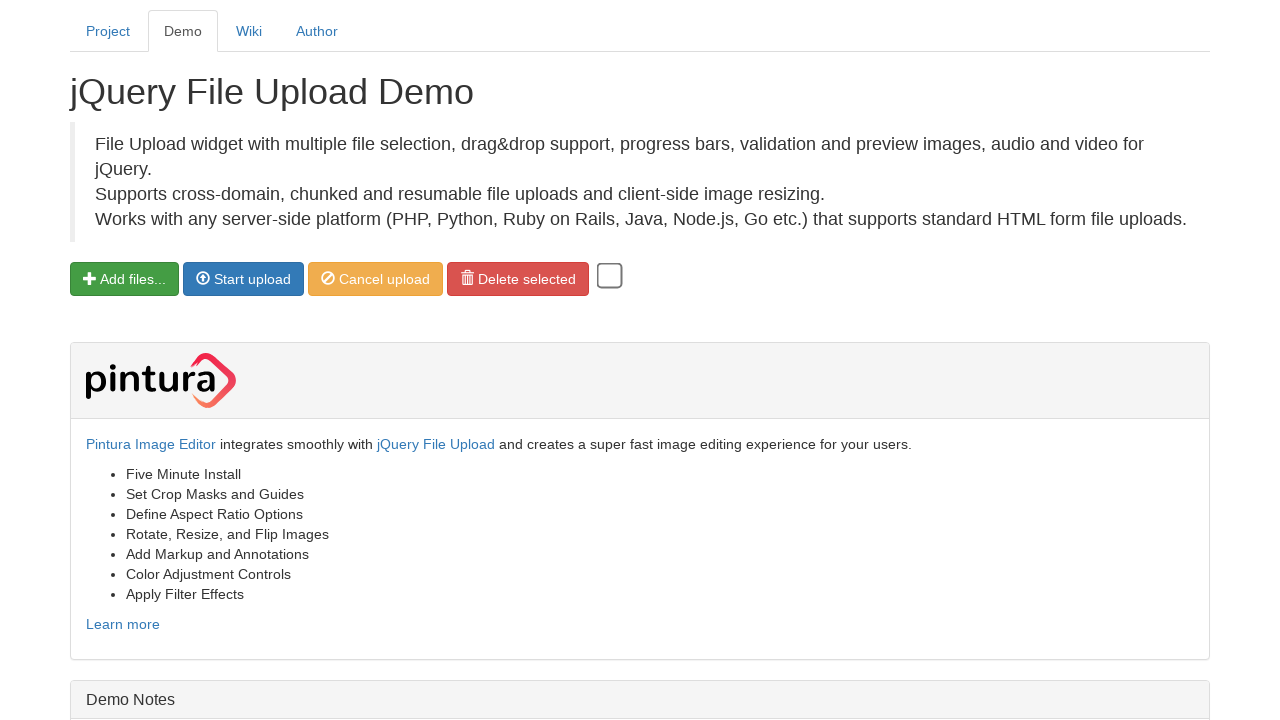

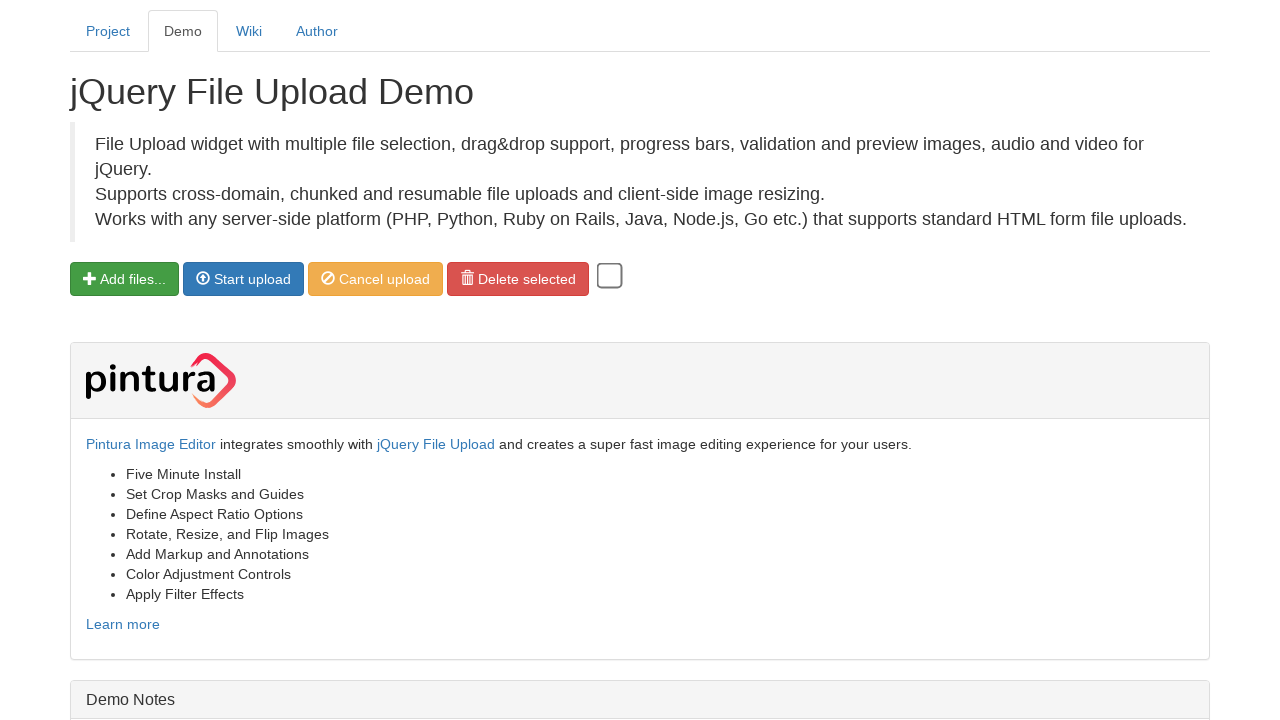